Navigates to a French webpage and sets the browser window to fullscreen mode to display the content.

Starting URL: https://www.felixcote.fr/arretez-de-me-suivre-svp-fullscreen.html

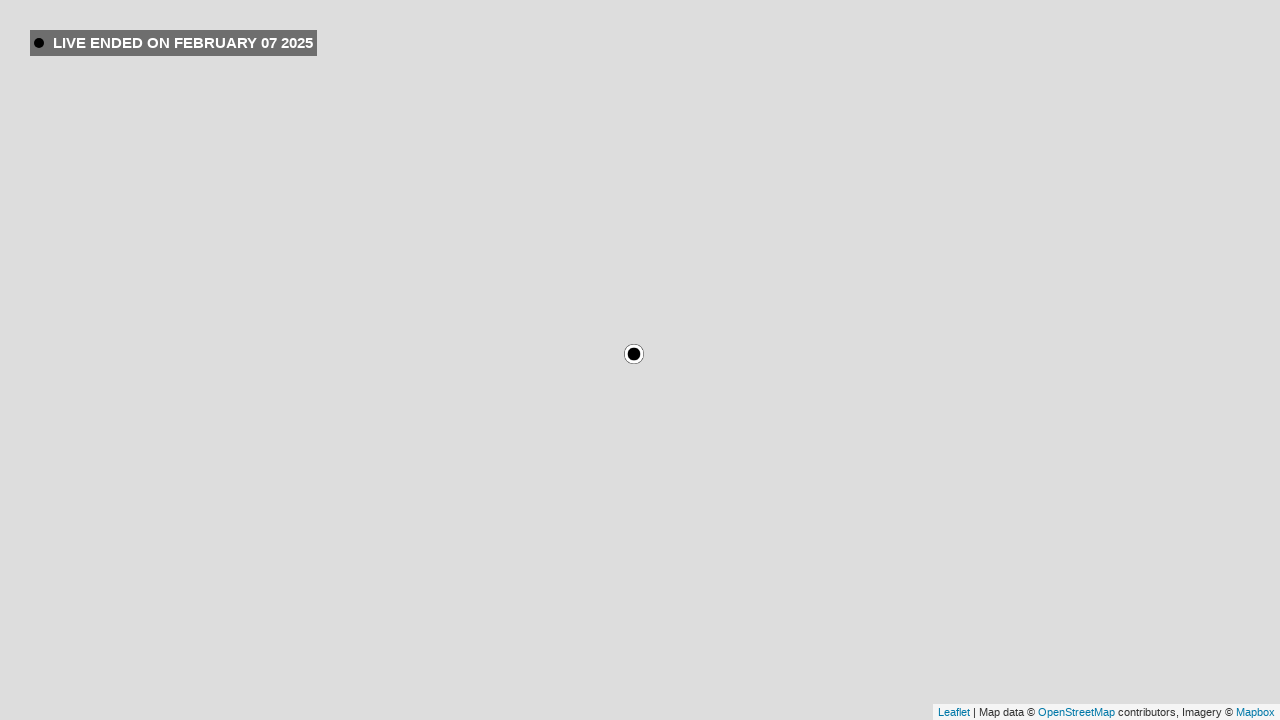

Set browser window to 1920x1080 resolution
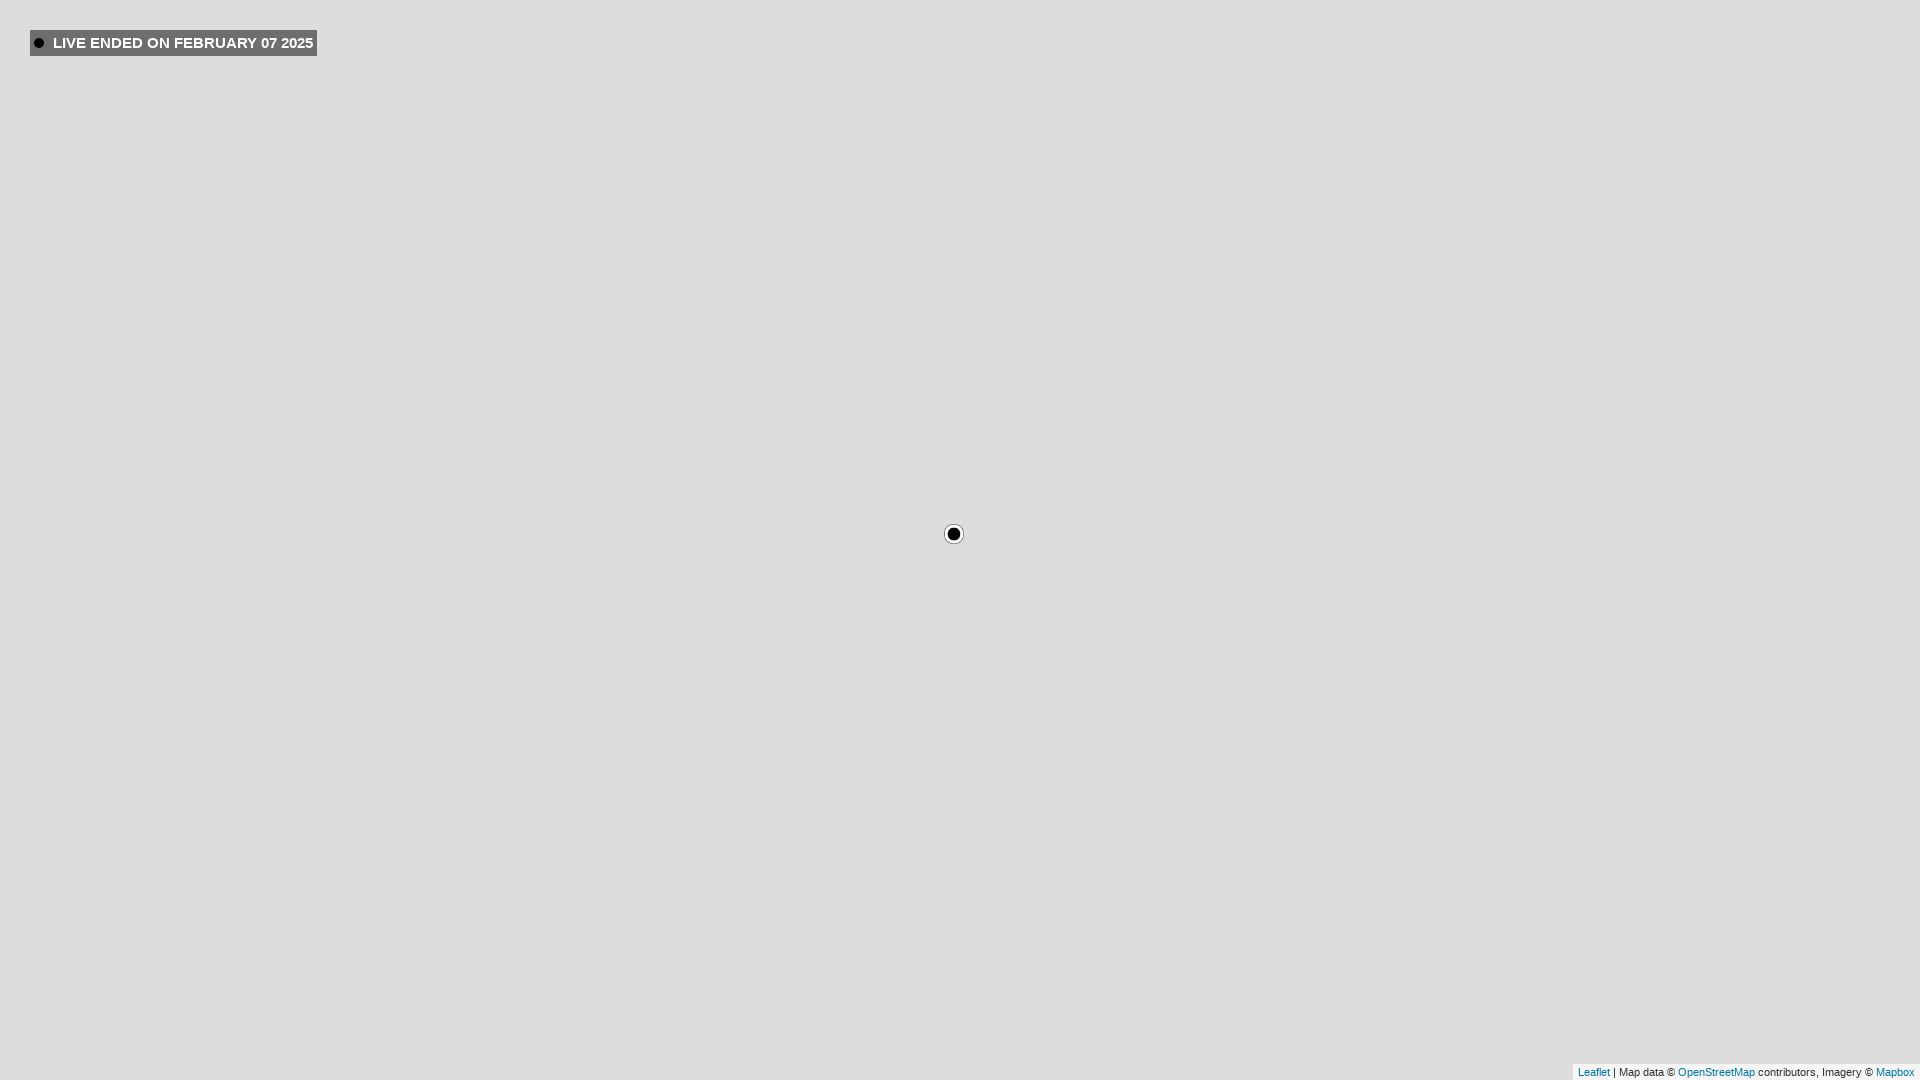

Page fully loaded
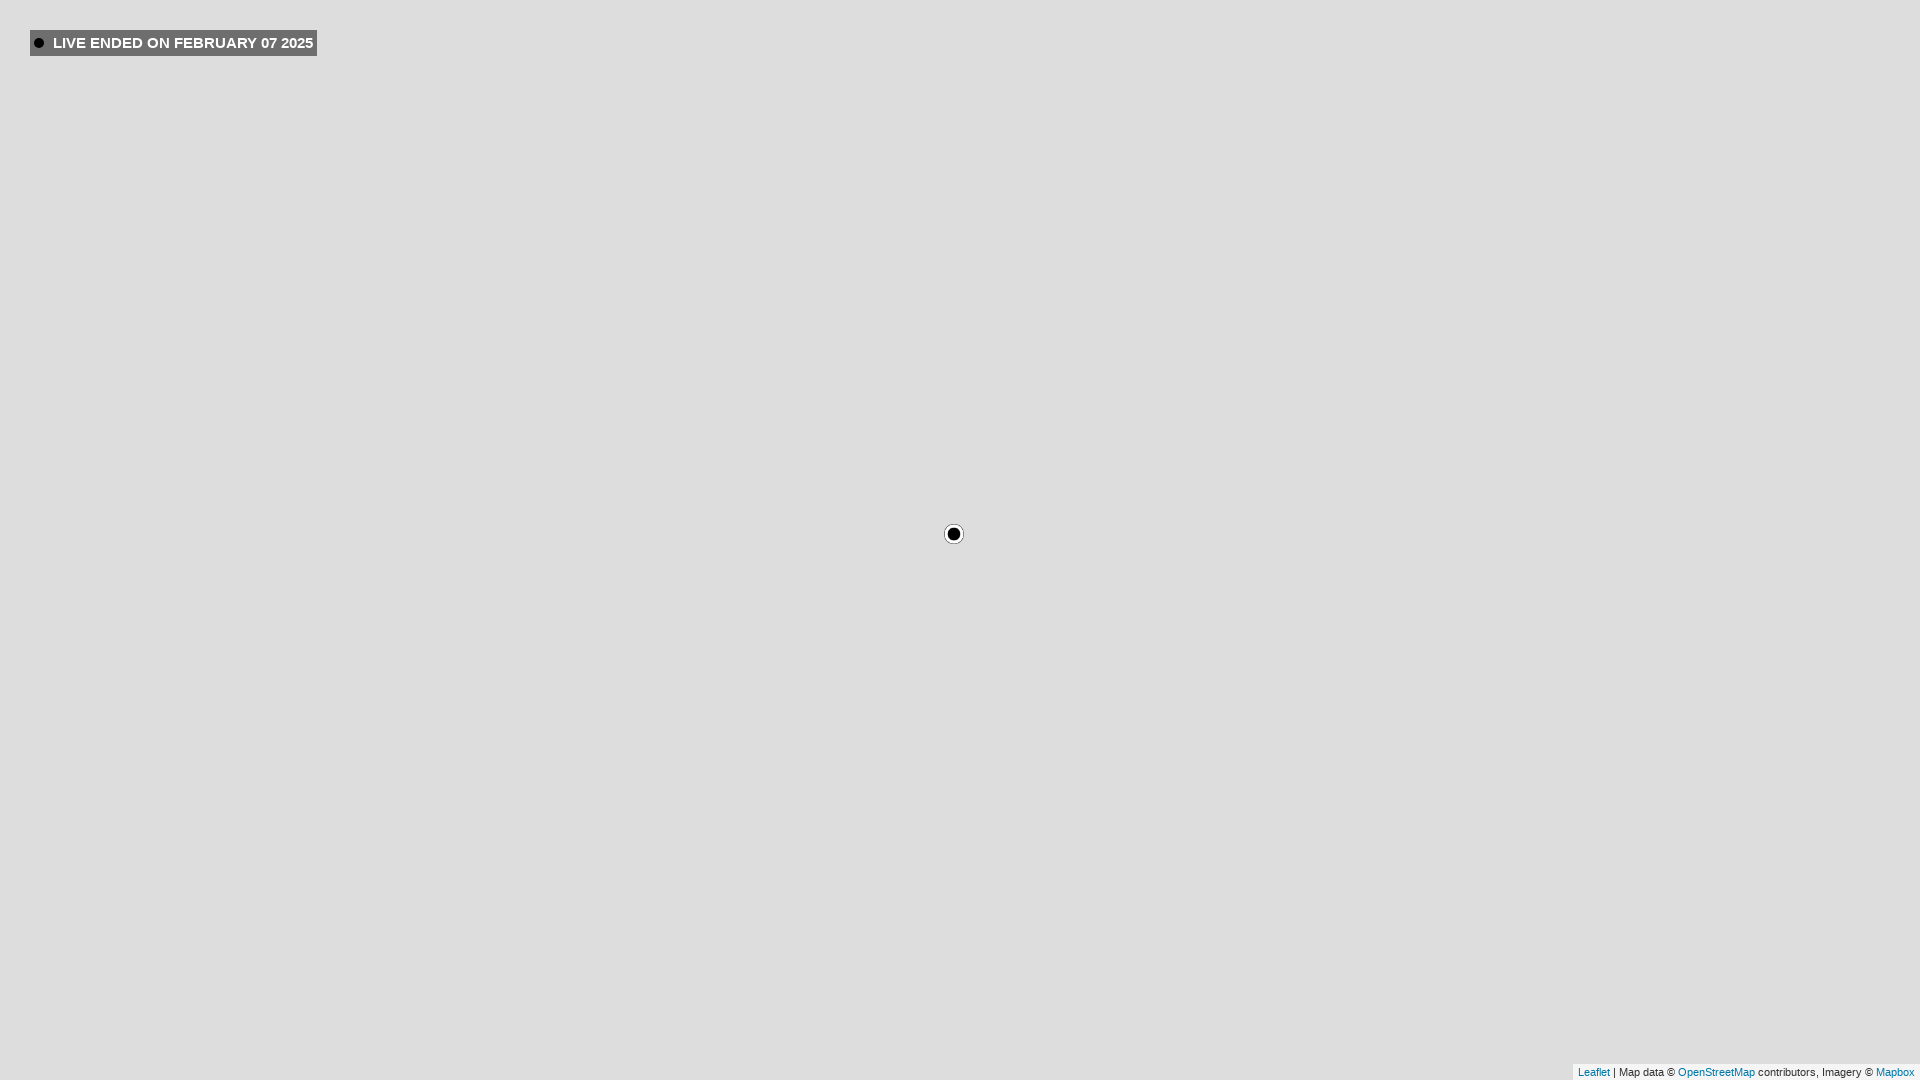

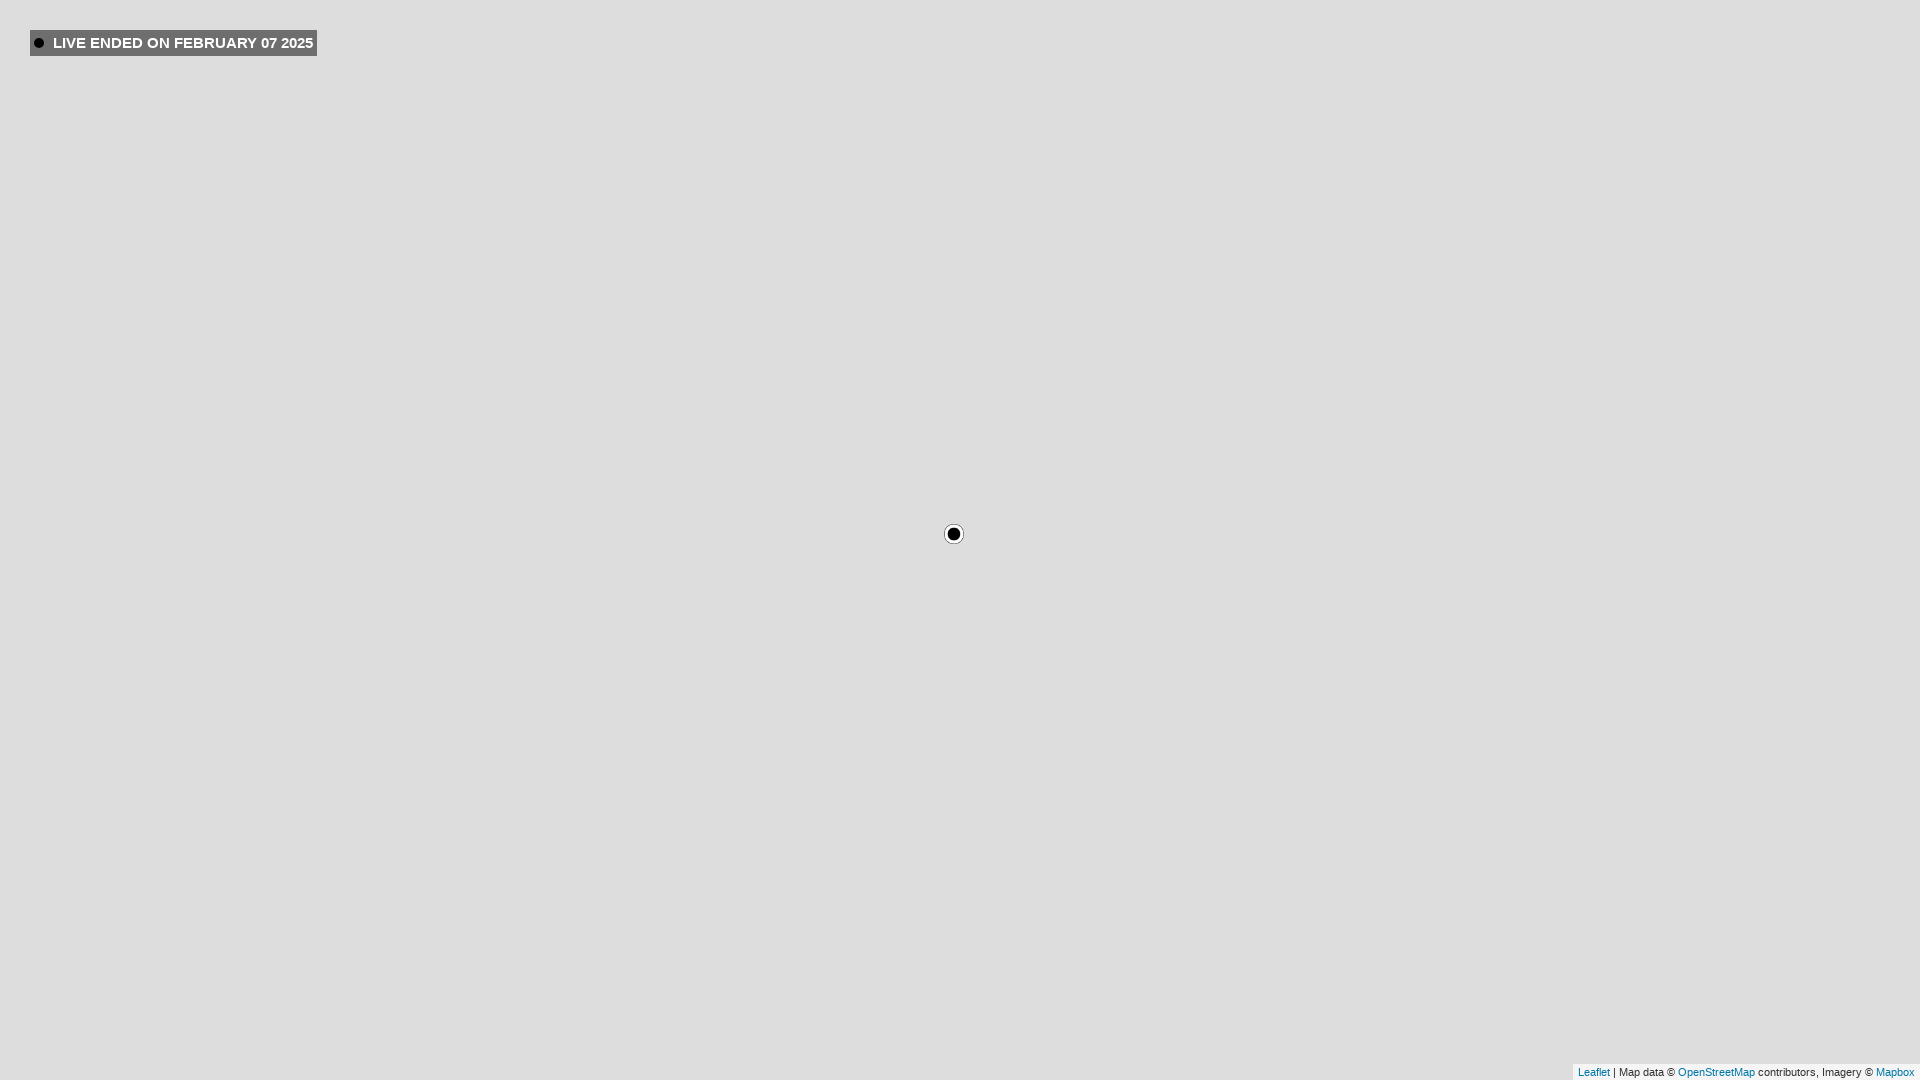